Tests that edits are saved when the input loses focus (blur event)

Starting URL: https://demo.playwright.dev/todomvc

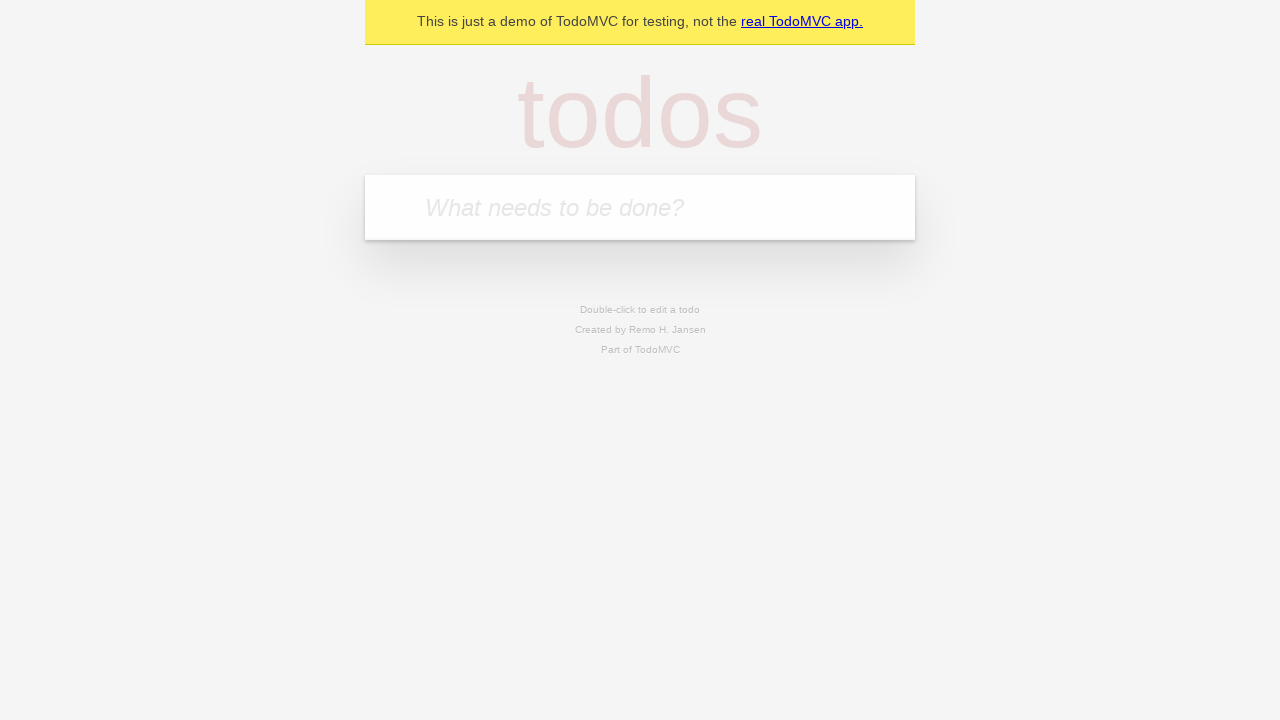

Filled new todo input with 'buy some cheese' on internal:attr=[placeholder="What needs to be done?"i]
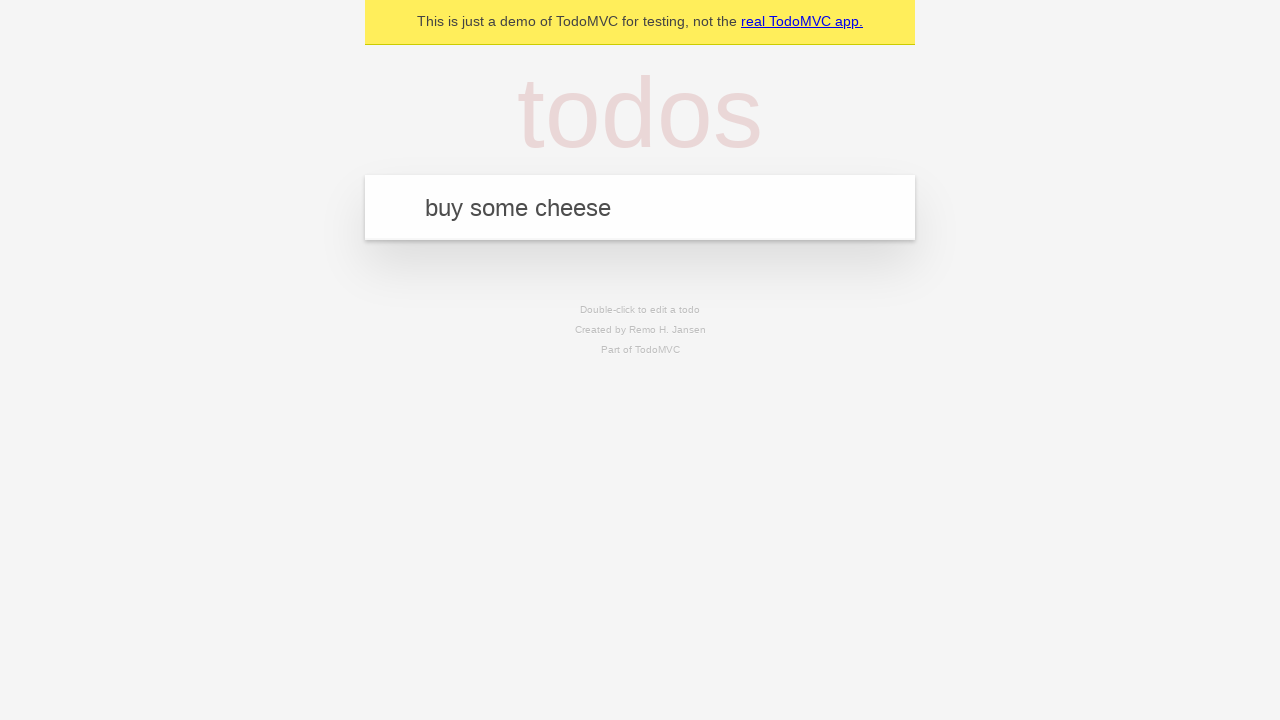

Pressed Enter to create first todo on internal:attr=[placeholder="What needs to be done?"i]
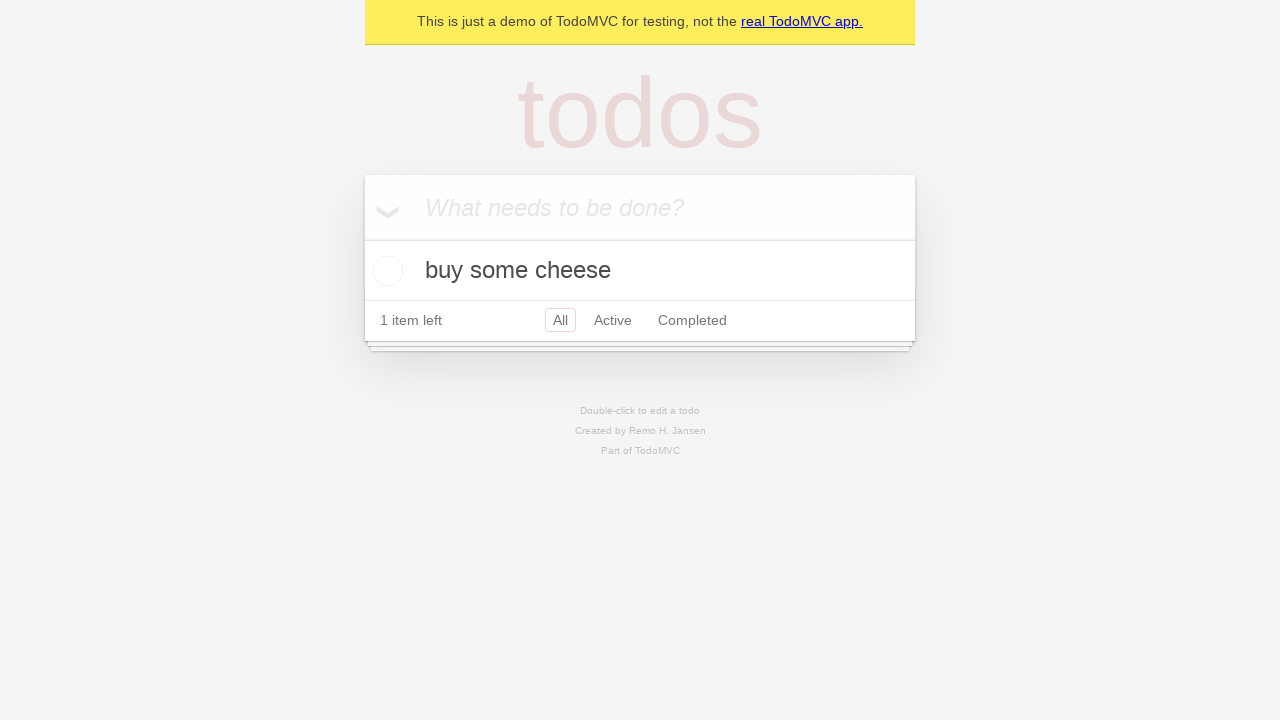

Filled new todo input with 'feed the cat' on internal:attr=[placeholder="What needs to be done?"i]
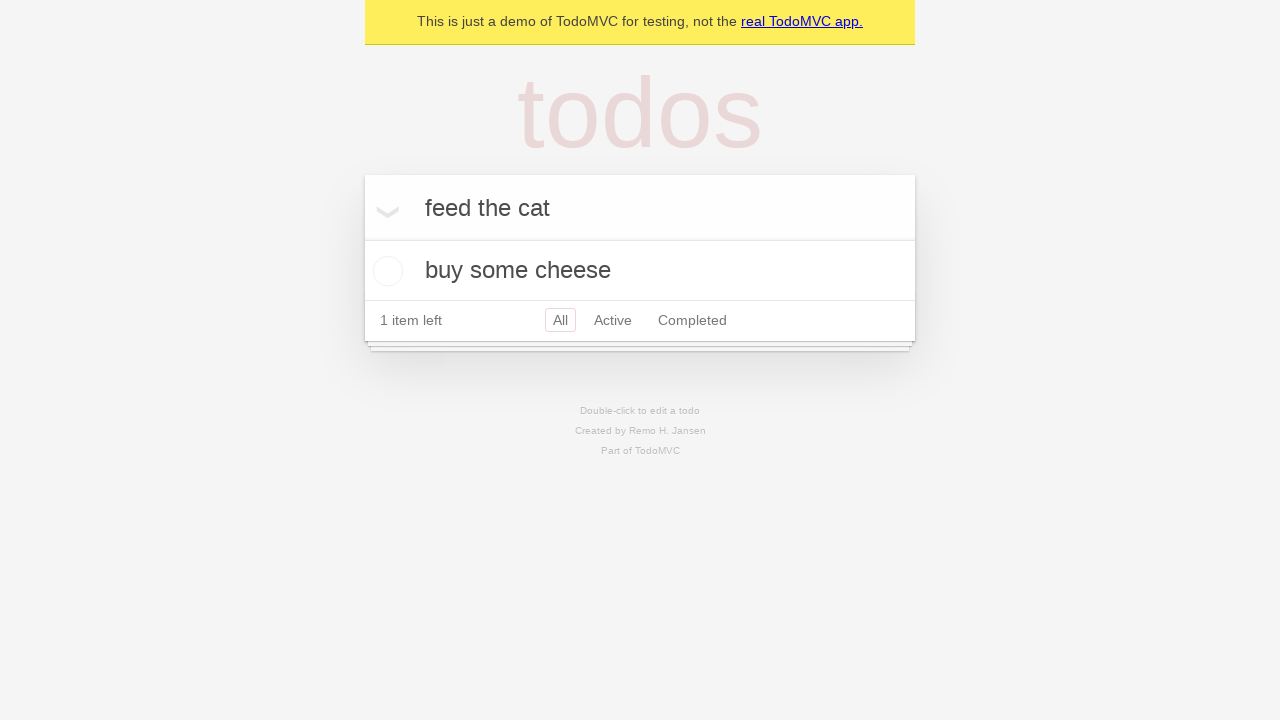

Pressed Enter to create second todo on internal:attr=[placeholder="What needs to be done?"i]
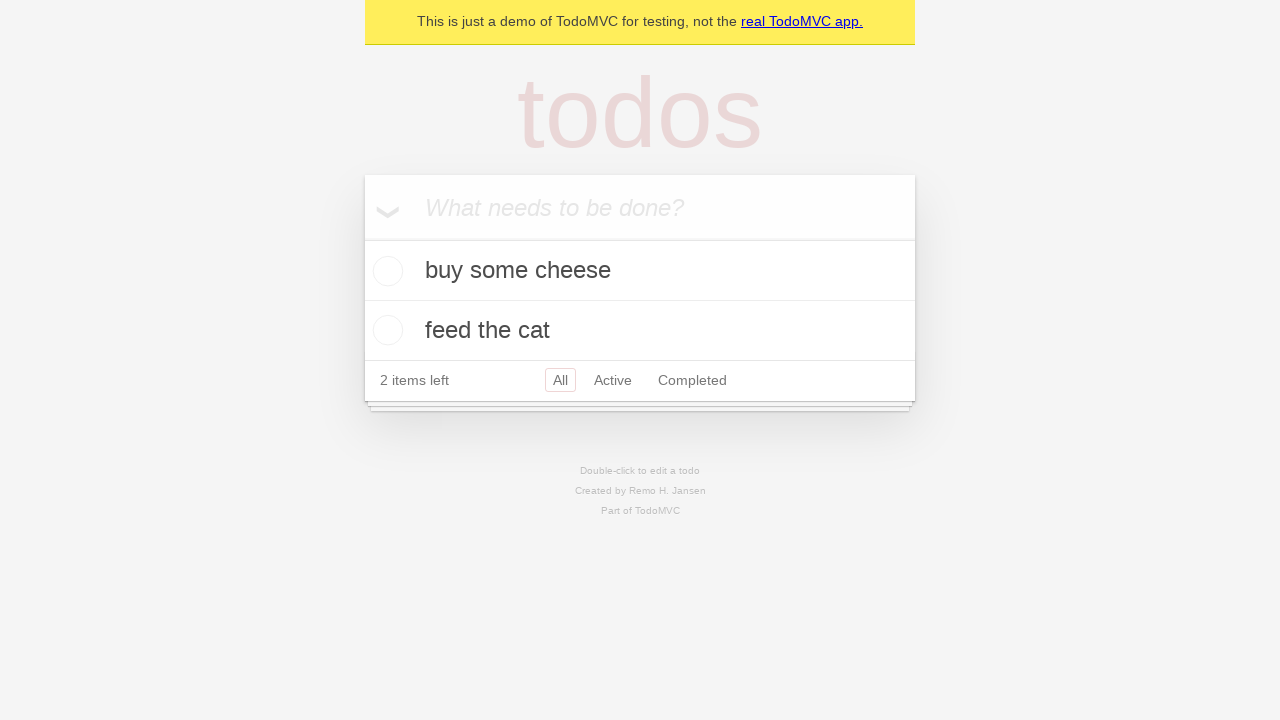

Filled new todo input with 'book a doctors appointment' on internal:attr=[placeholder="What needs to be done?"i]
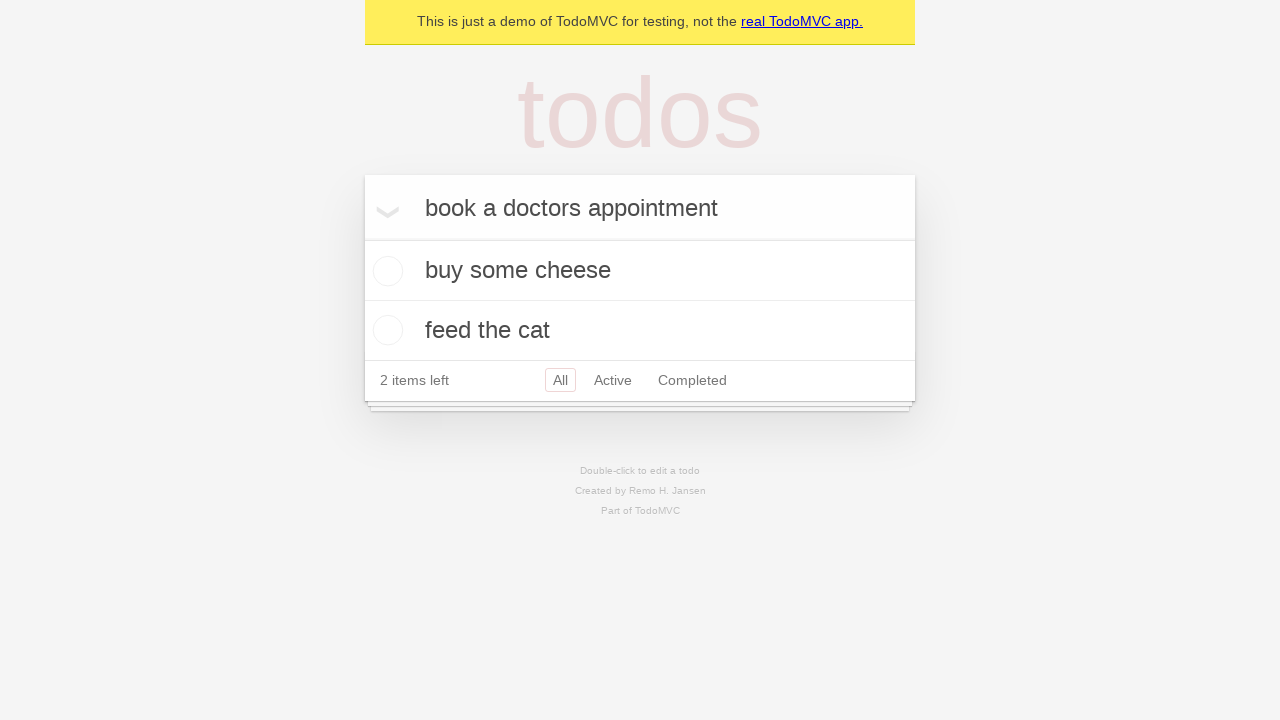

Pressed Enter to create third todo on internal:attr=[placeholder="What needs to be done?"i]
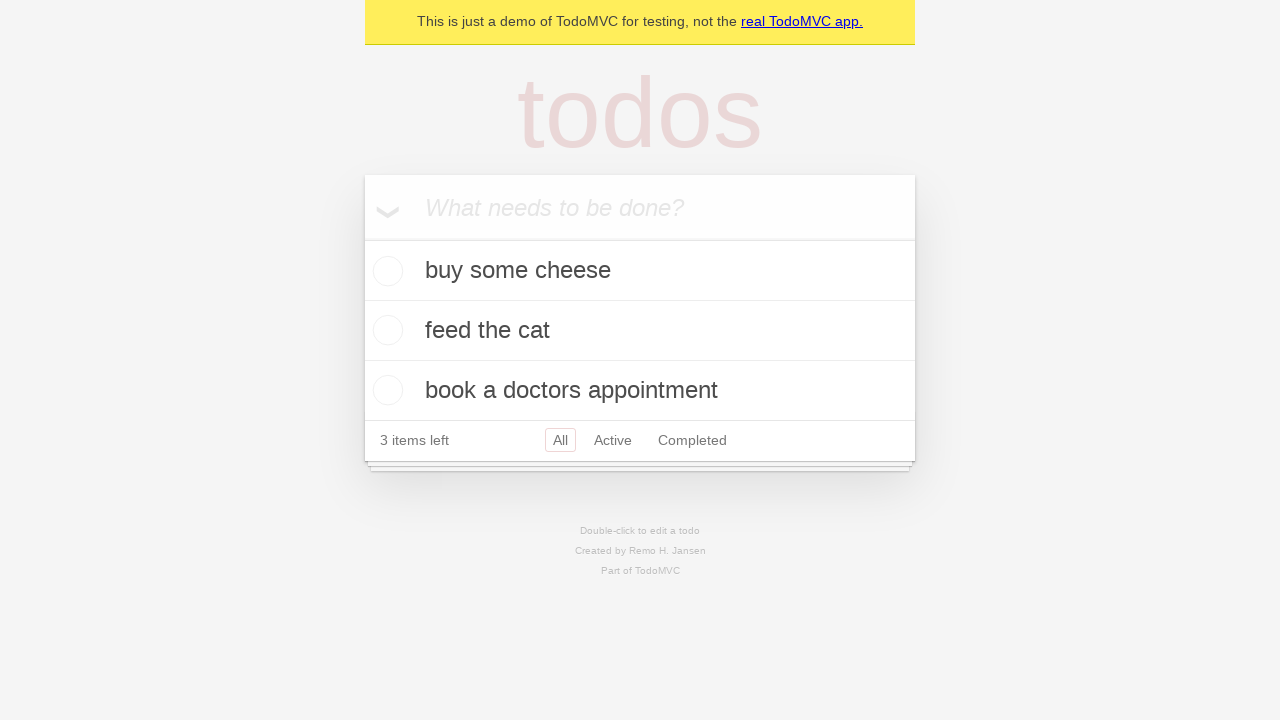

Double-clicked second todo item to enter edit mode at (640, 331) on internal:testid=[data-testid="todo-item"s] >> nth=1
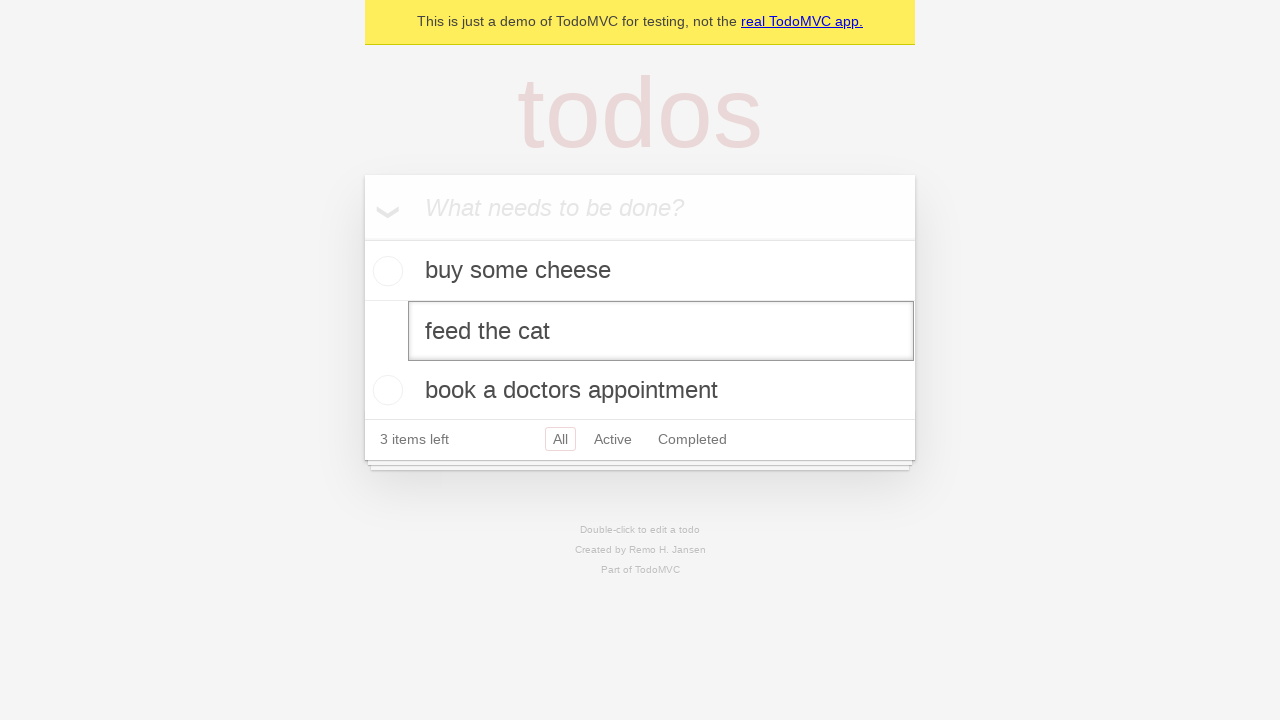

Changed todo text to 'buy some sausages' on internal:testid=[data-testid="todo-item"s] >> nth=1 >> internal:role=textbox[nam
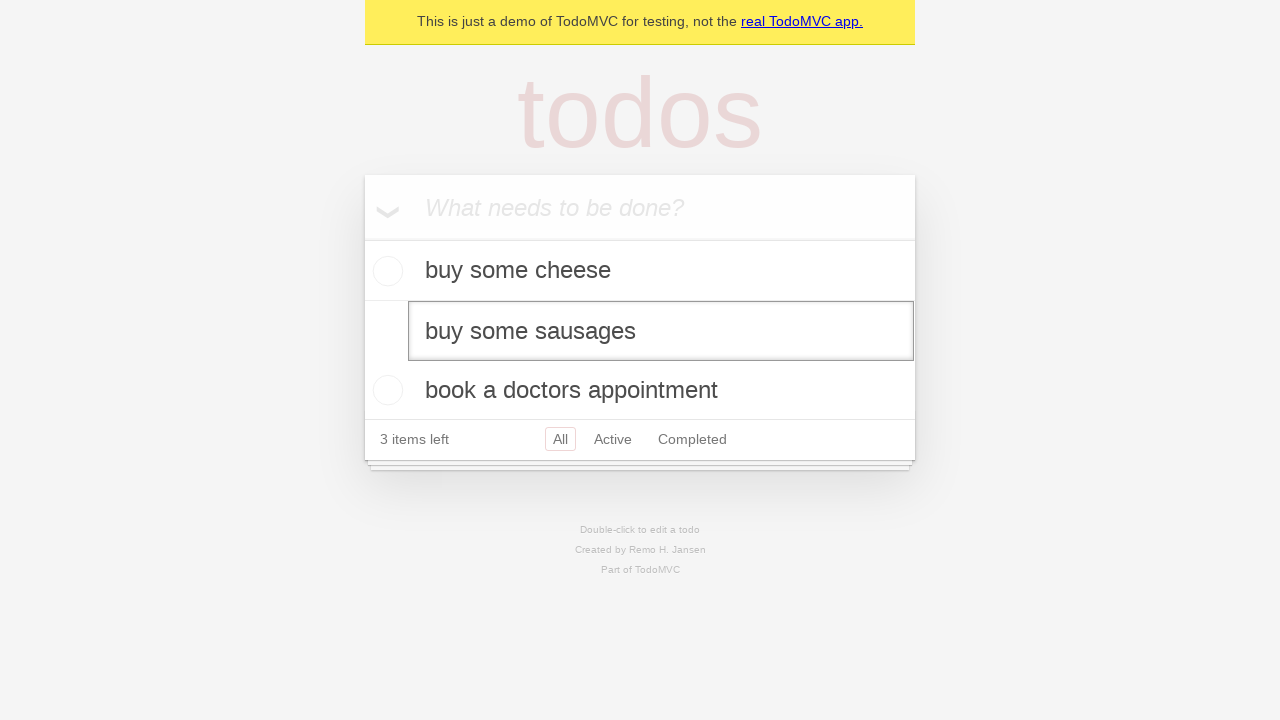

Dispatched blur event to save edits on input field
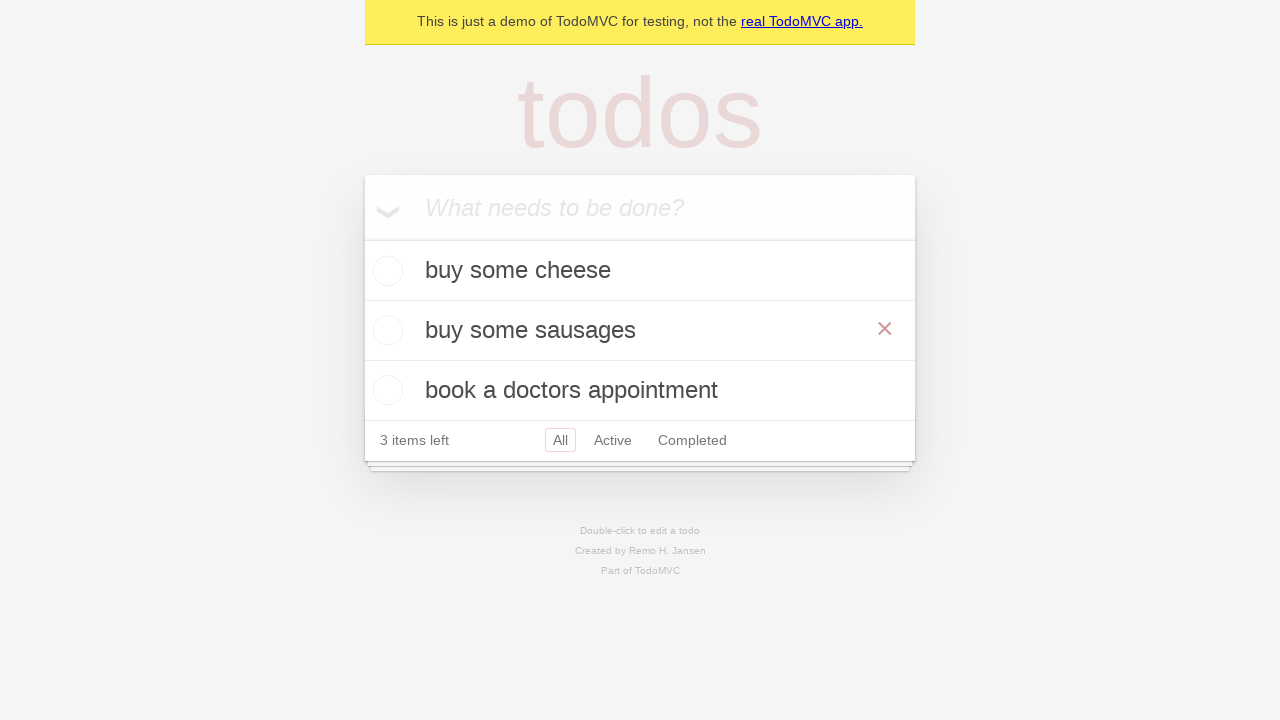

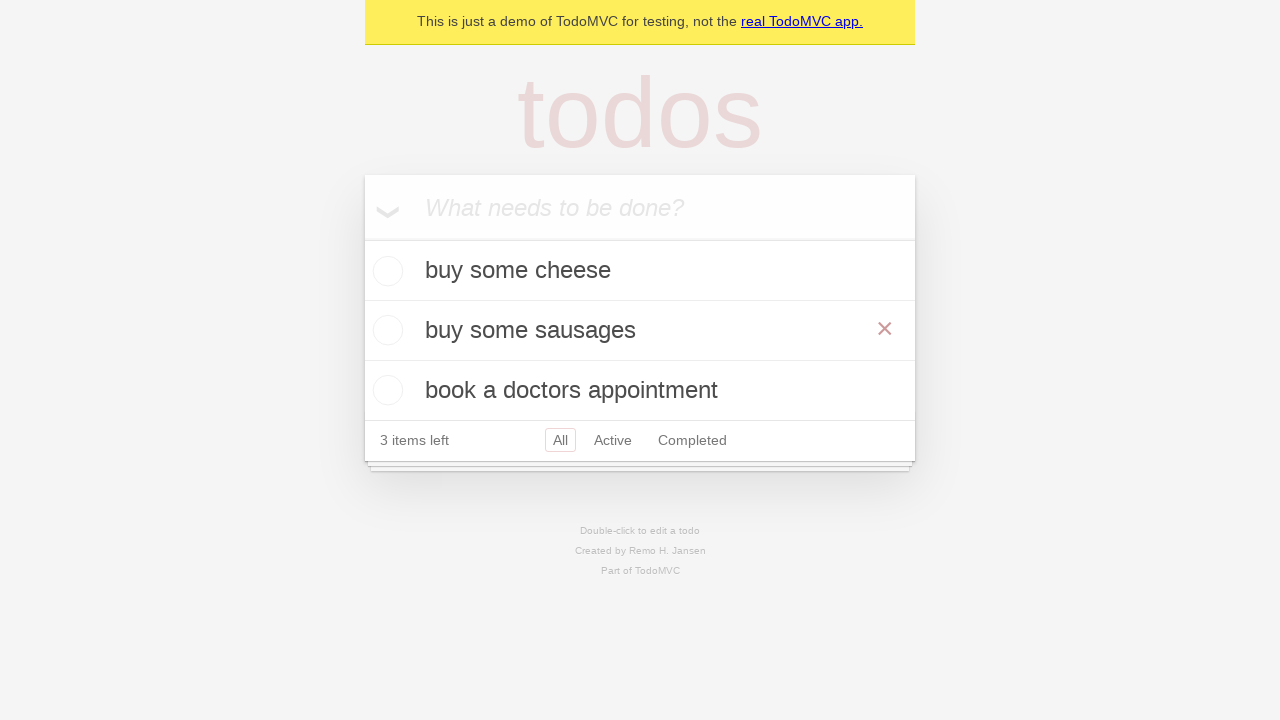